Tests drag and drop functionality using a simplified drag and drop method to swap two columns

Starting URL: https://the-internet.herokuapp.com/drag_and_drop

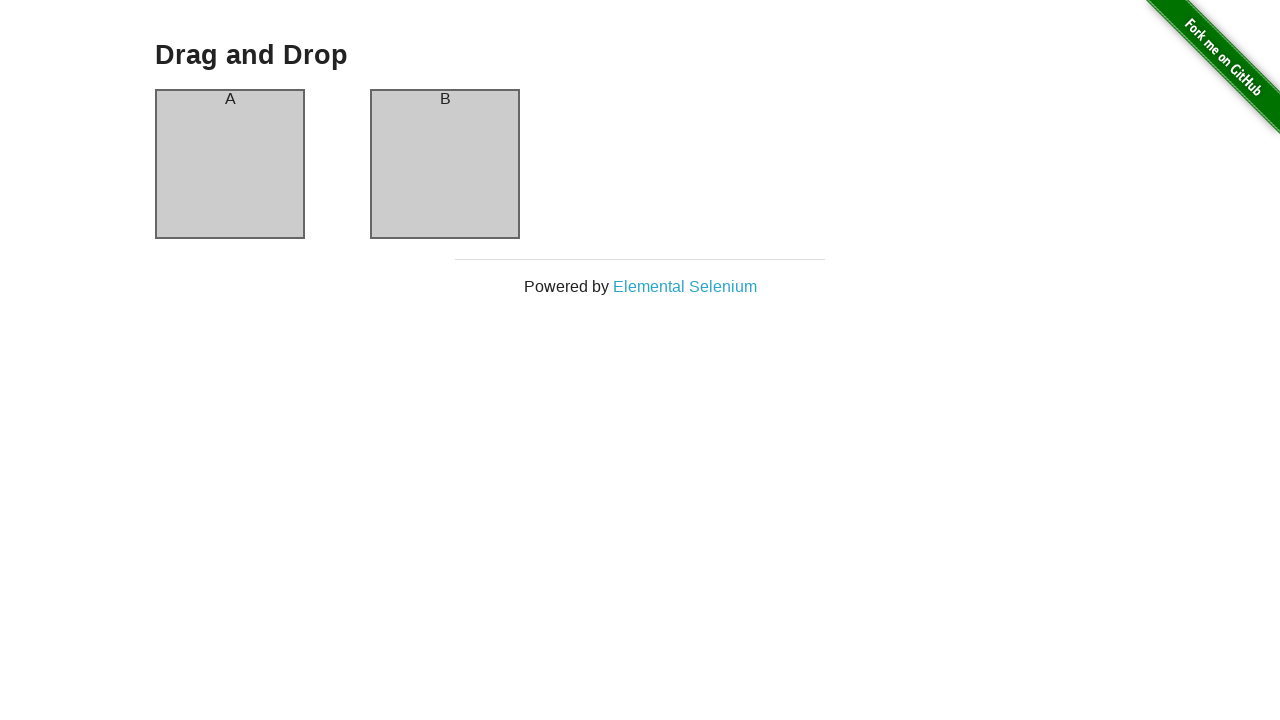

Dragged column A and dropped it onto column B to swap positions at (445, 164)
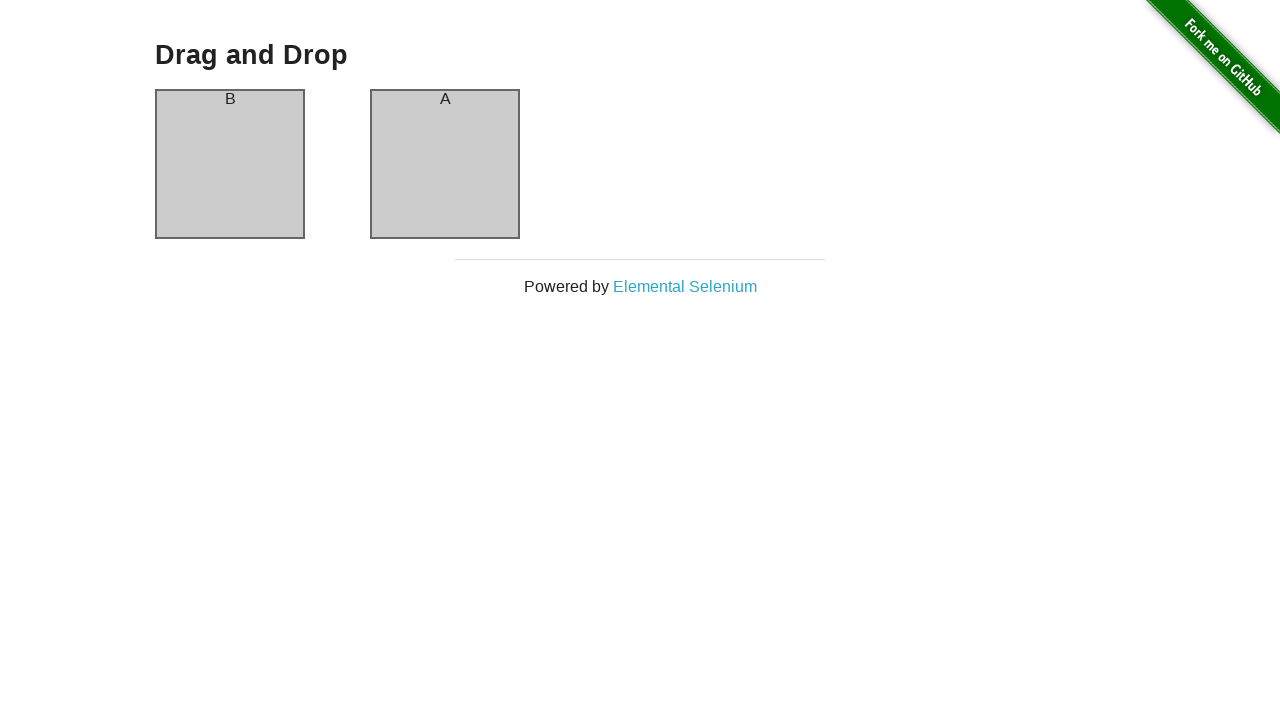

Verified that column A now contains text 'B'
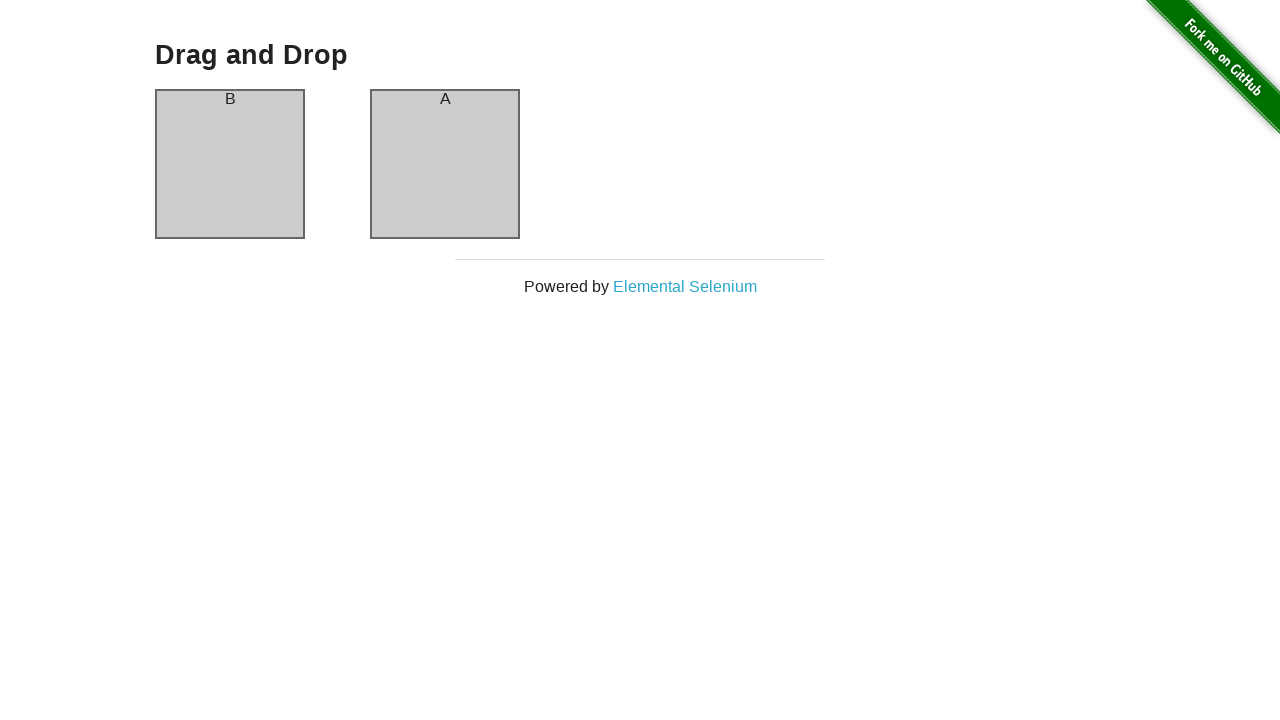

Verified that column B now contains text 'A' - drag and drop swap successful
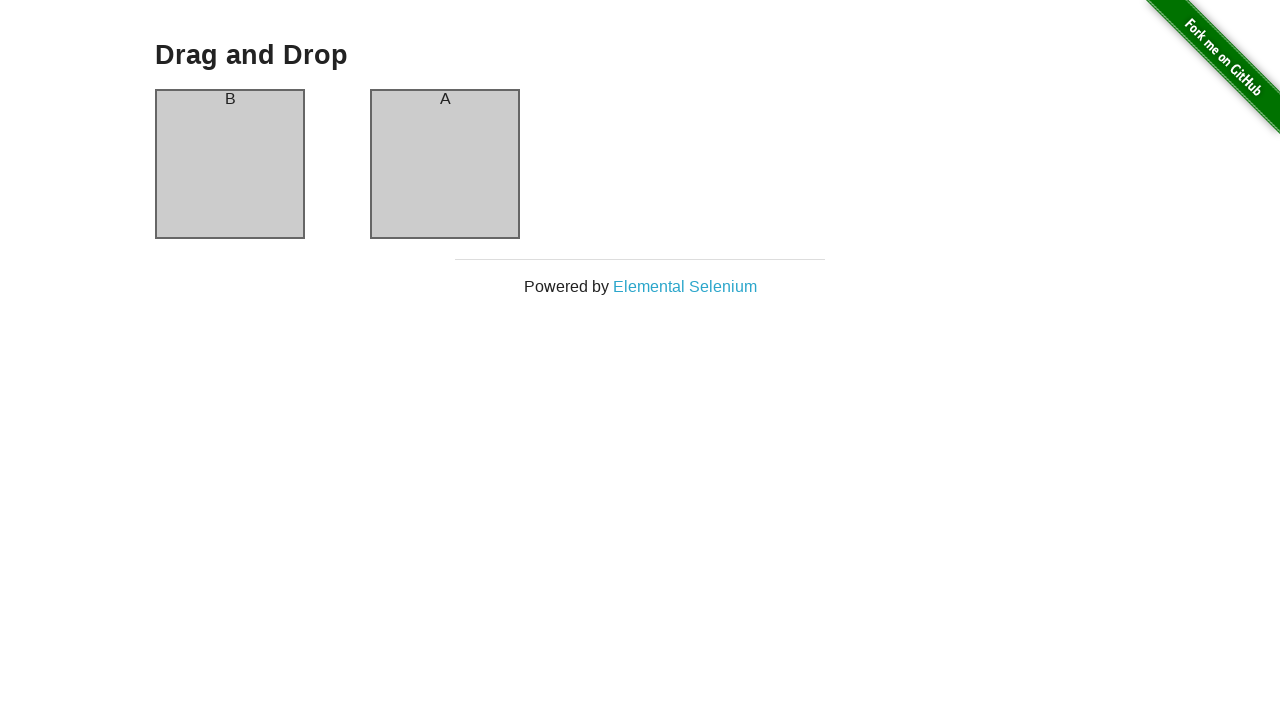

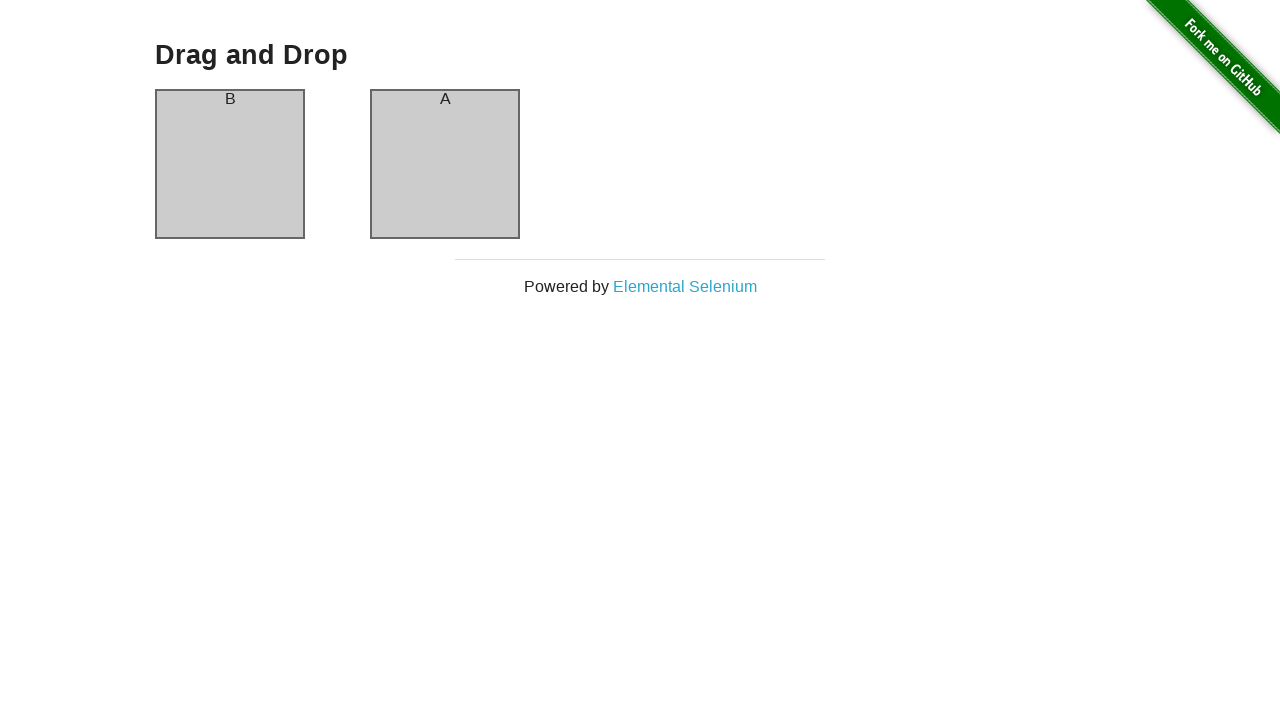